Tests multiple window handling by clicking a link that opens a new window, switching to the child window to verify content, and then switching back to the parent window.

Starting URL: http://the-internet.herokuapp.com/

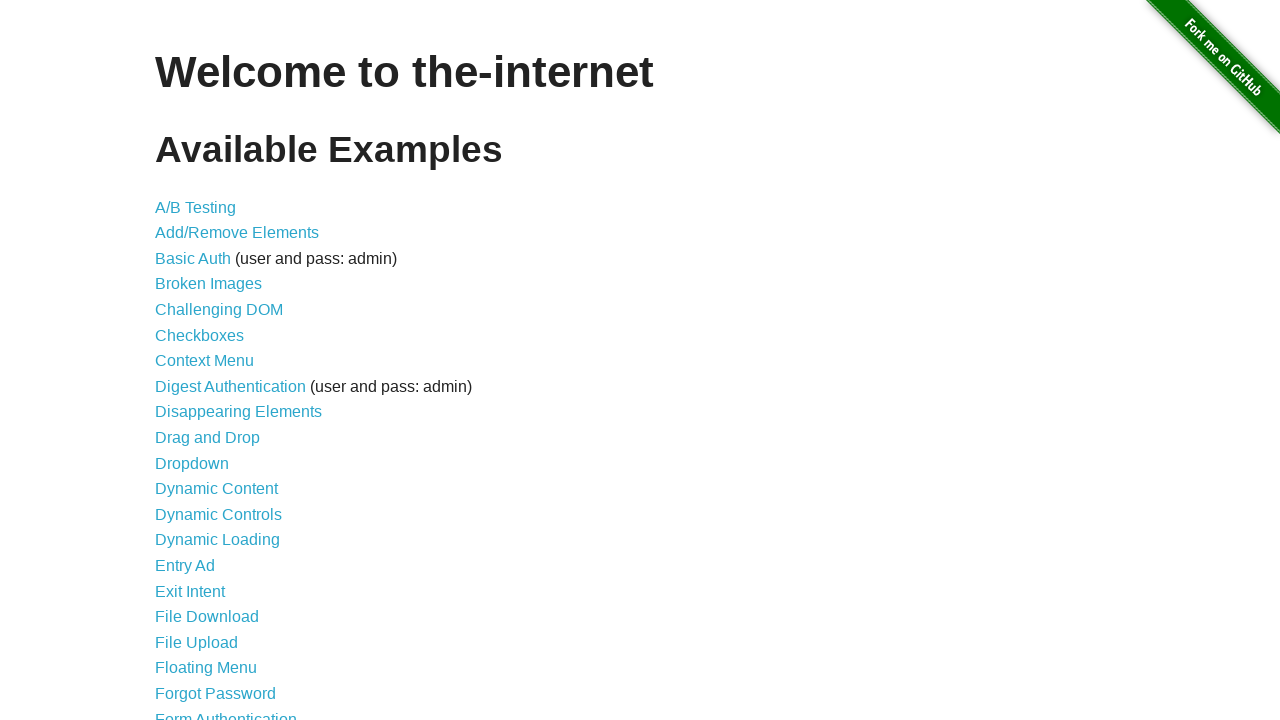

Clicked on 'Multiple Windows' link at (218, 369) on text=Multiple Windows
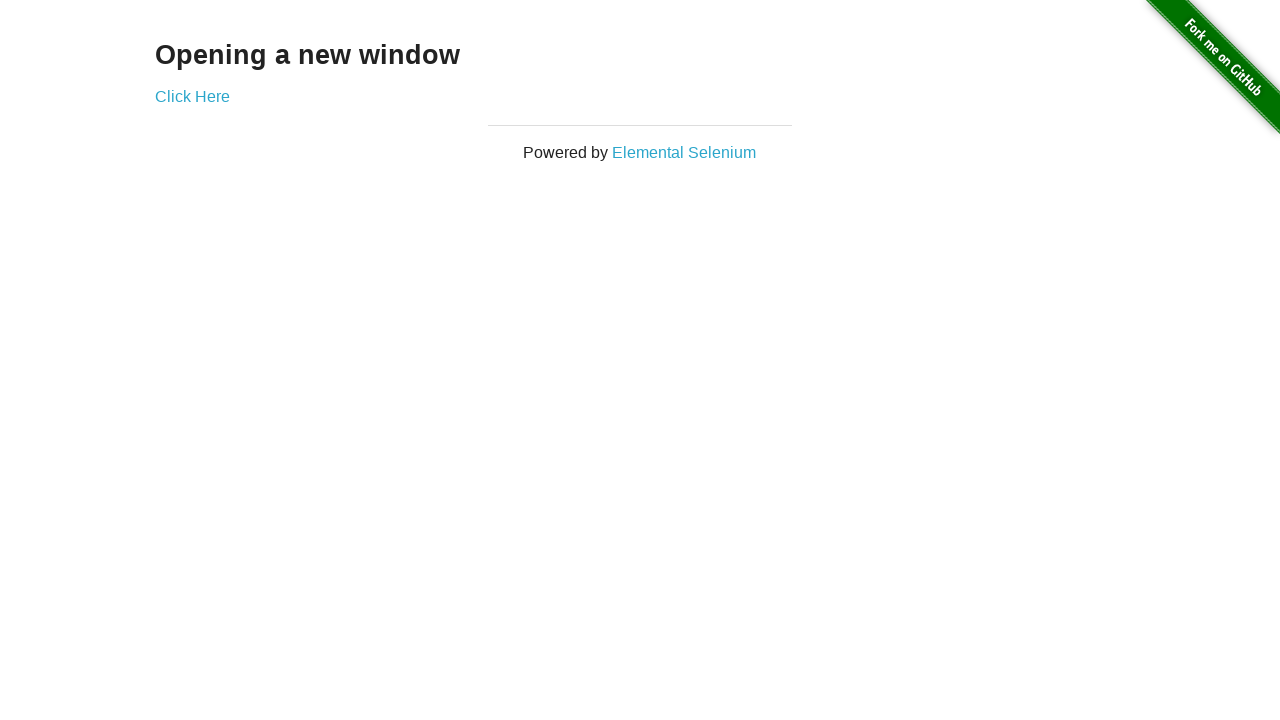

Clicked link to open new window at (192, 96) on a[href*='windows']
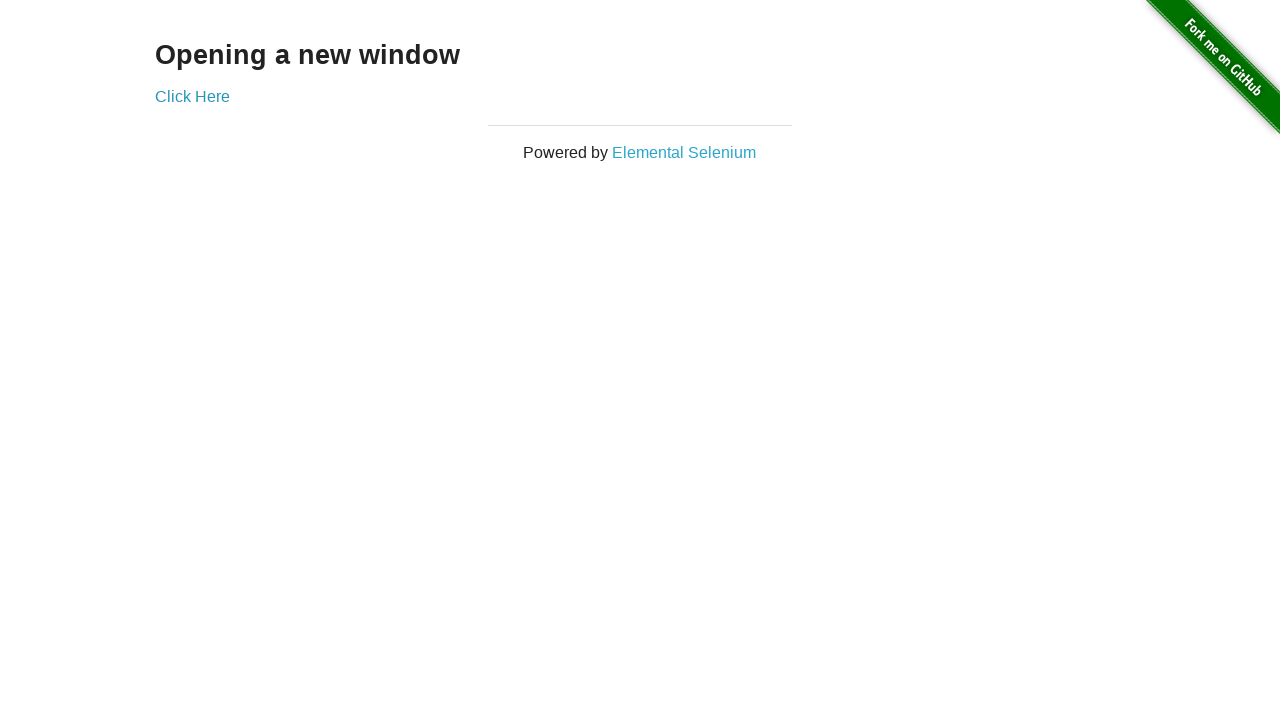

Captured new child window
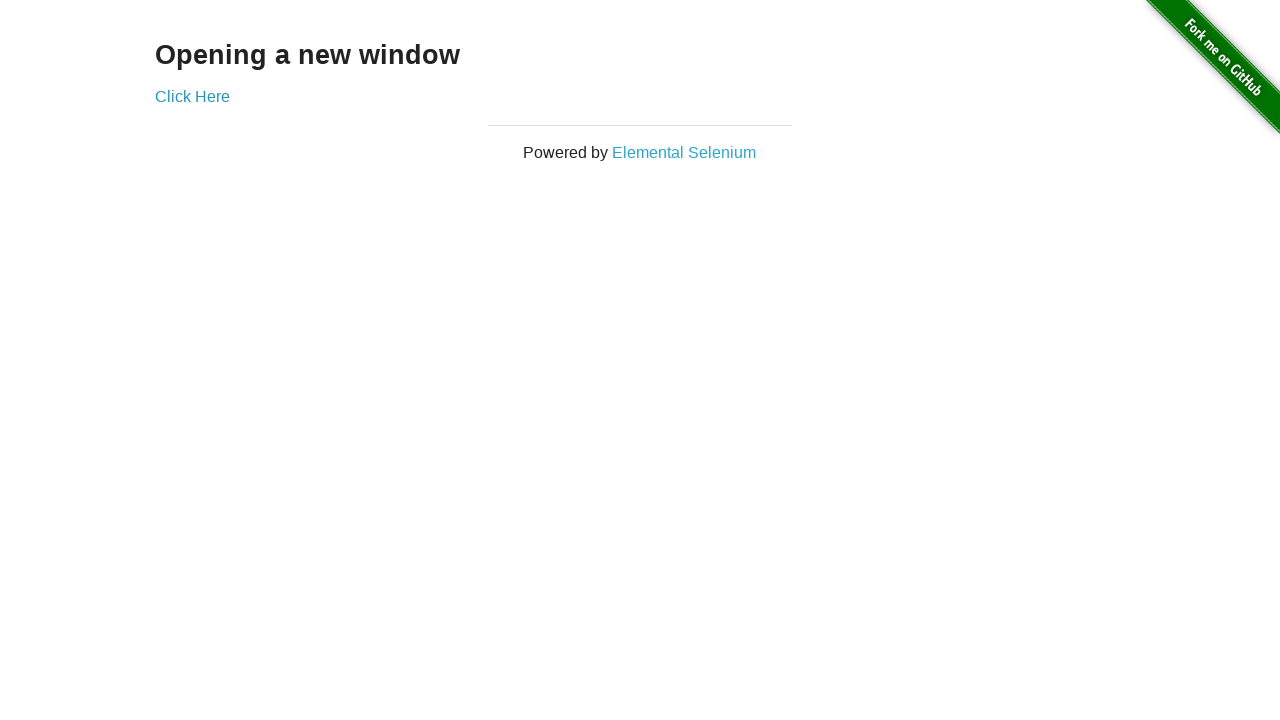

Child window heading selector loaded
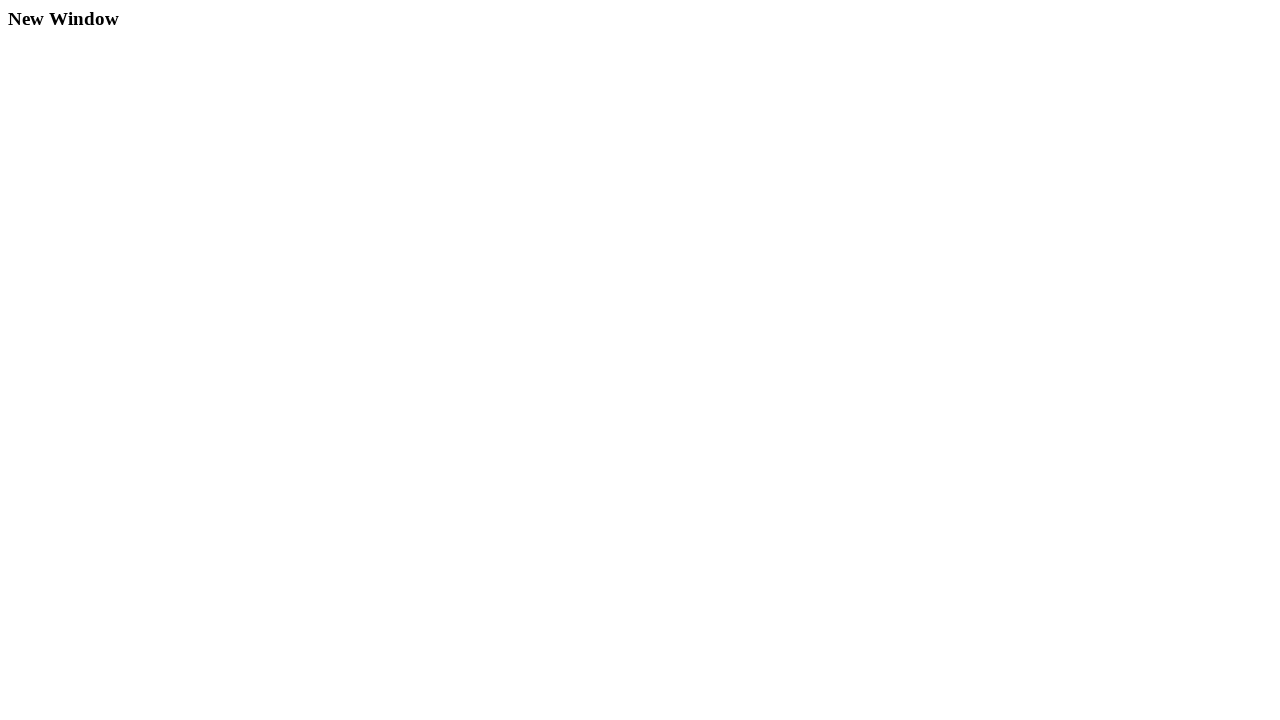

Retrieved child window heading: 'New Window'
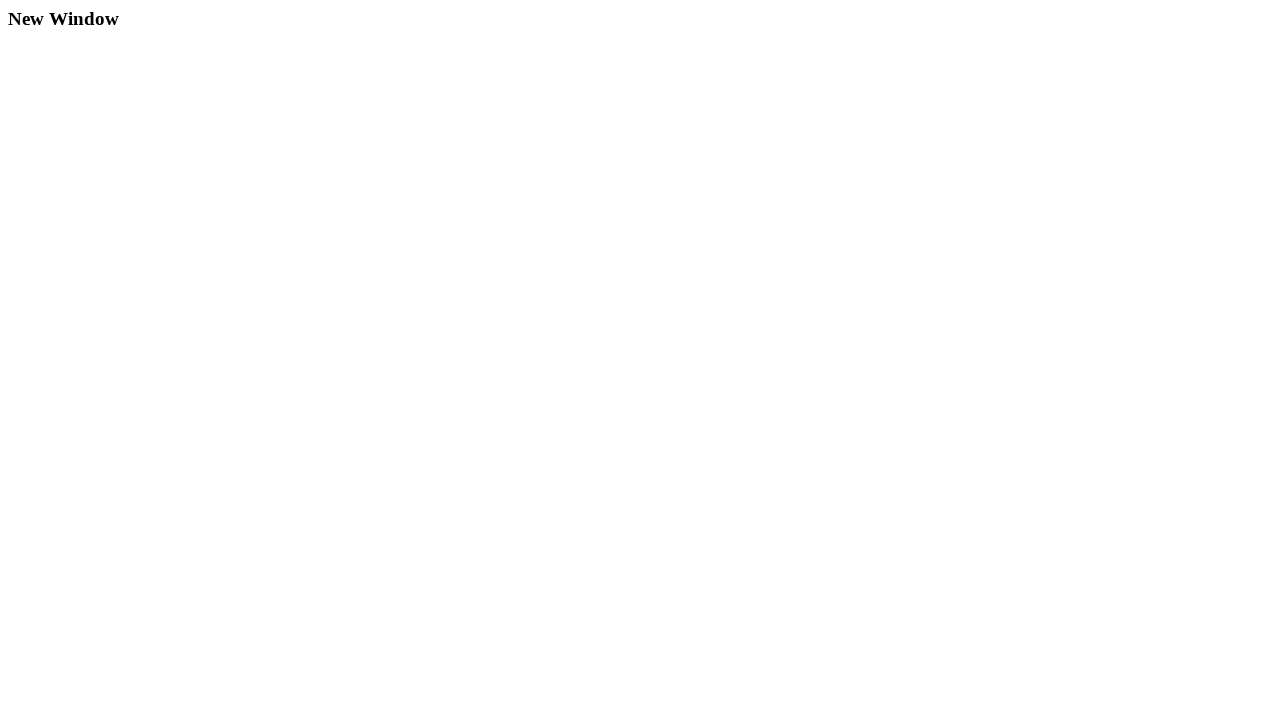

Retrieved parent window heading: 'Opening a new window'
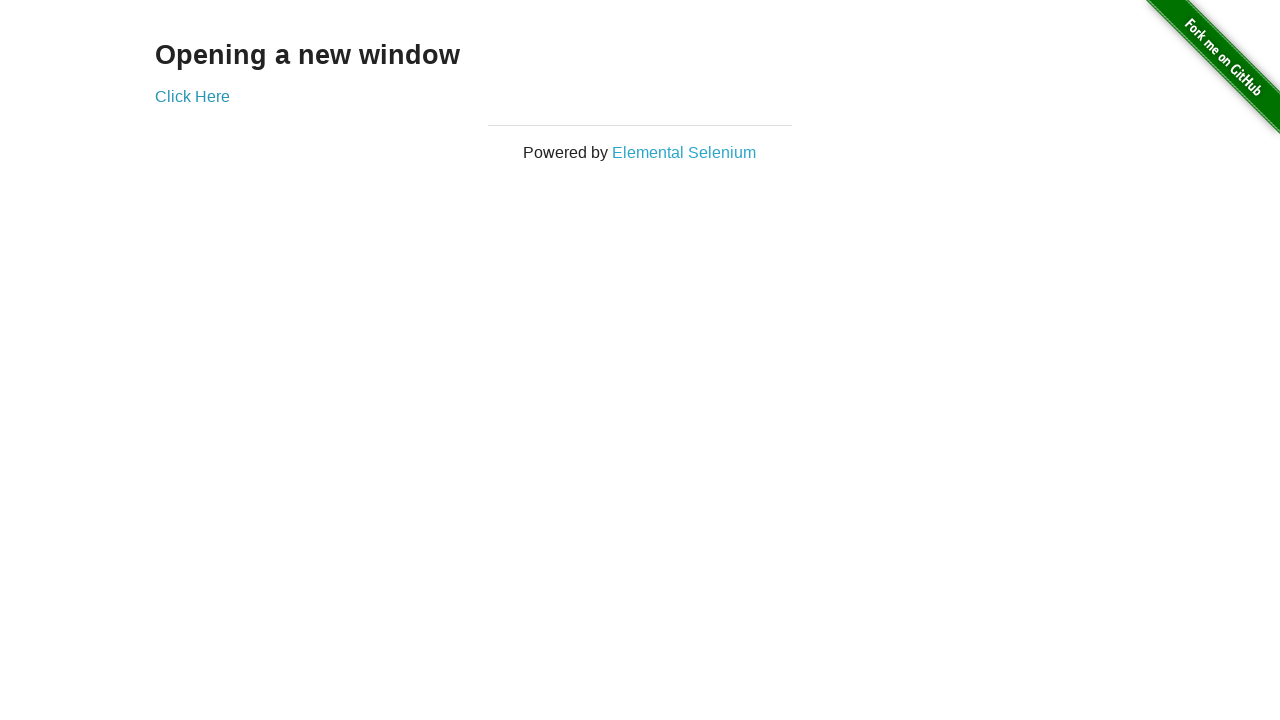

Closed child window
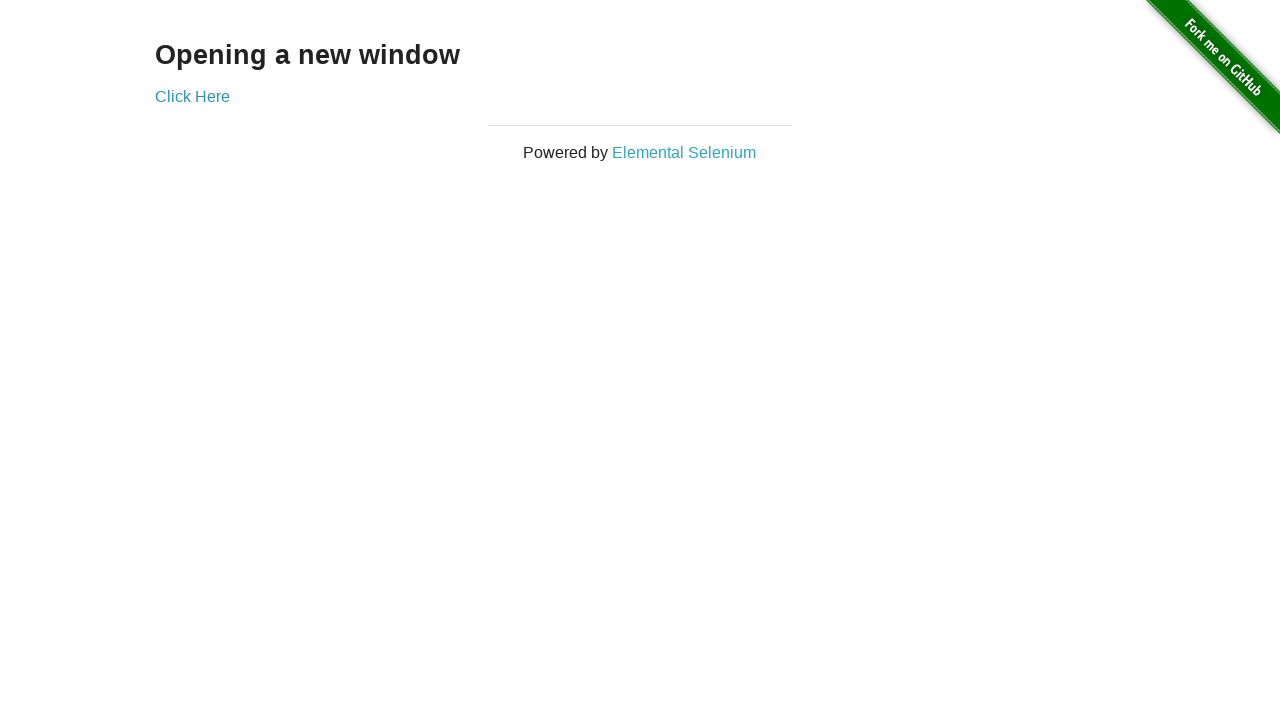

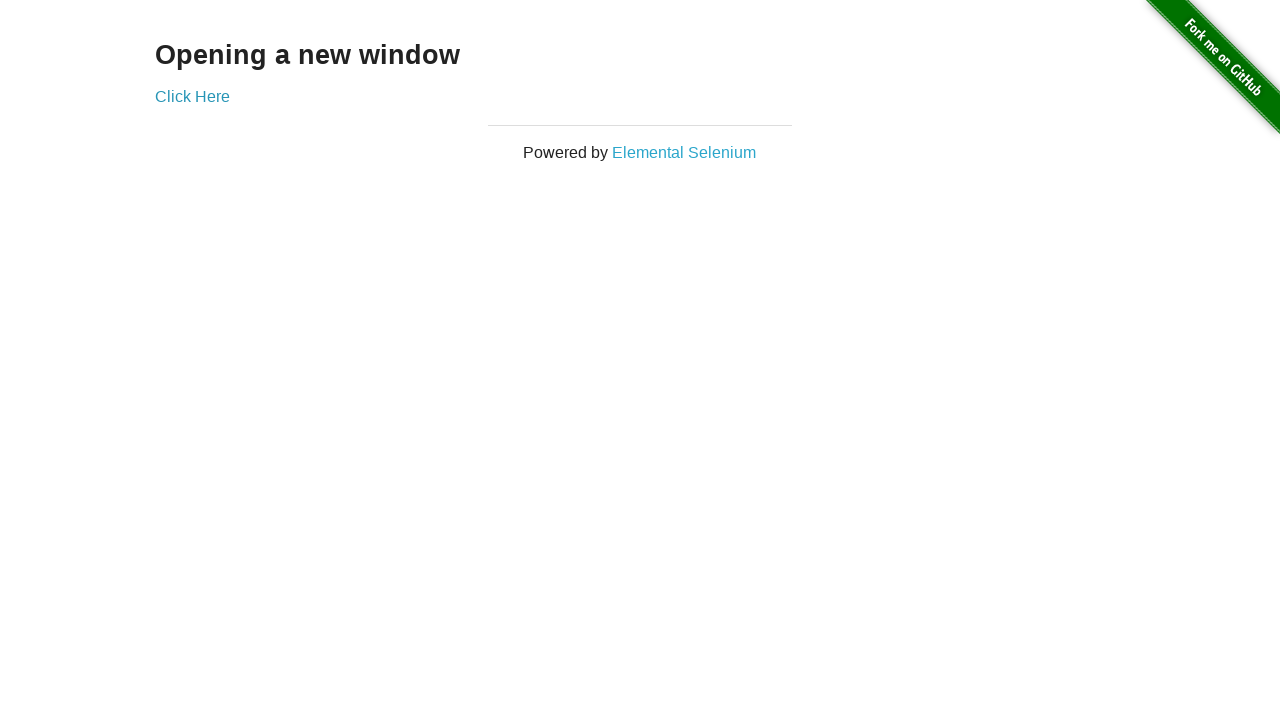